Tests clicking the About link on the phonebook app and verifies the page title displays "Test App"

Starting URL: https://telranedu.web.app

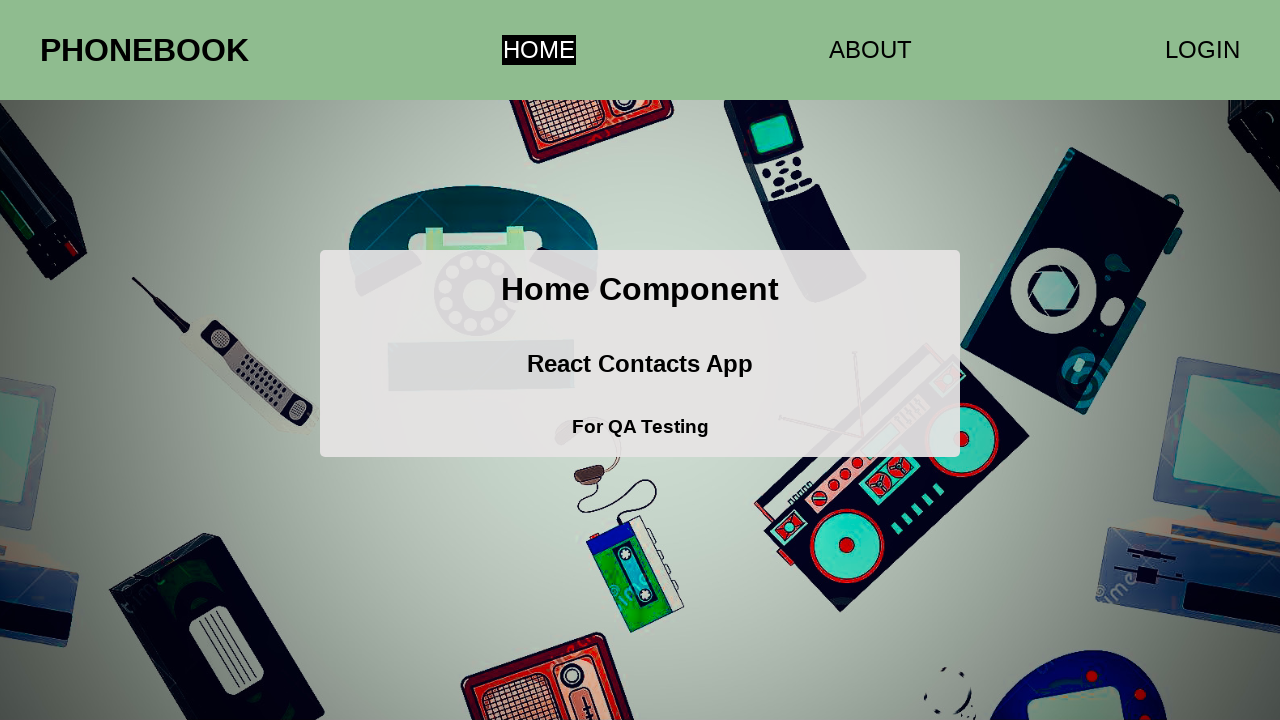

Clicked the About link at (870, 50) on a[href='/about']
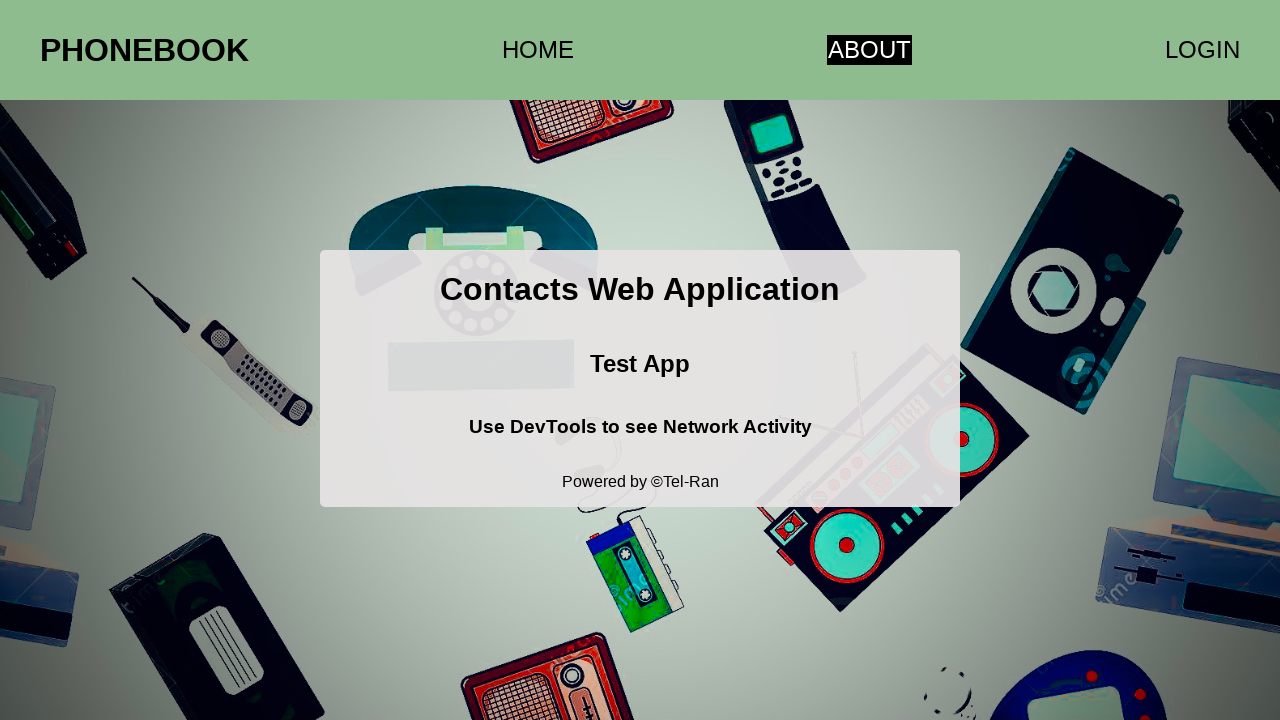

Page title h2 element loaded
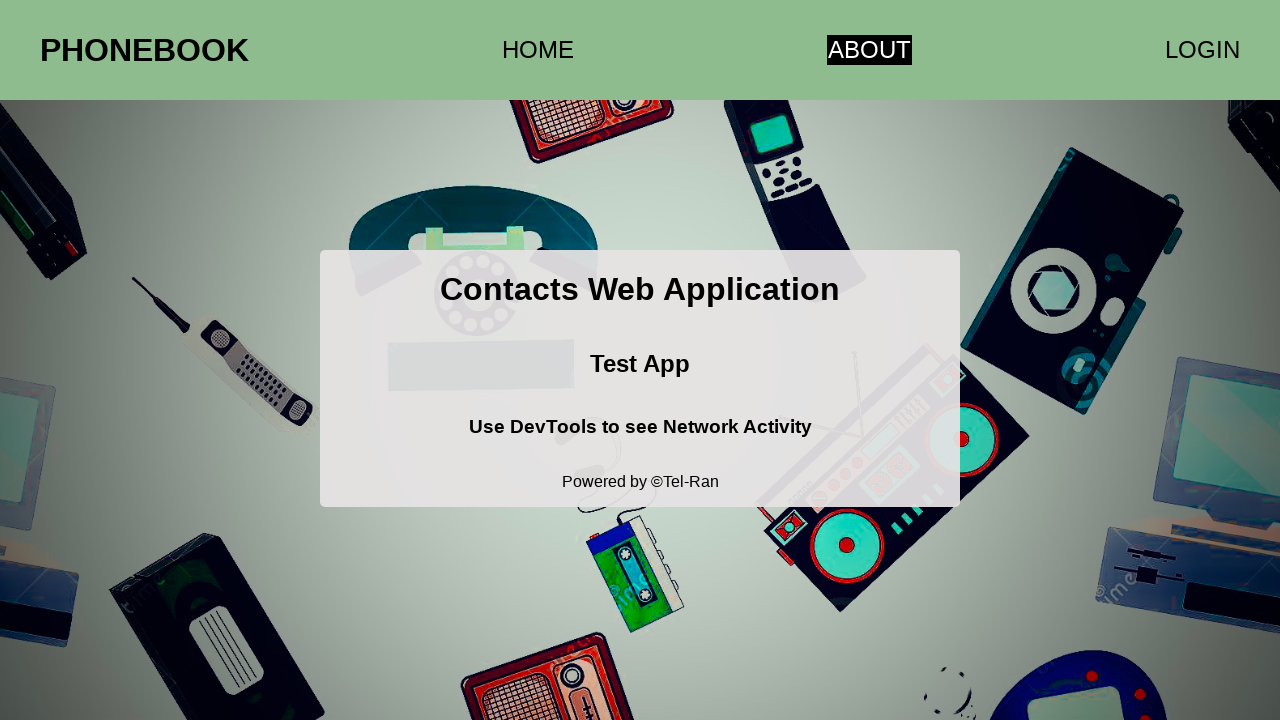

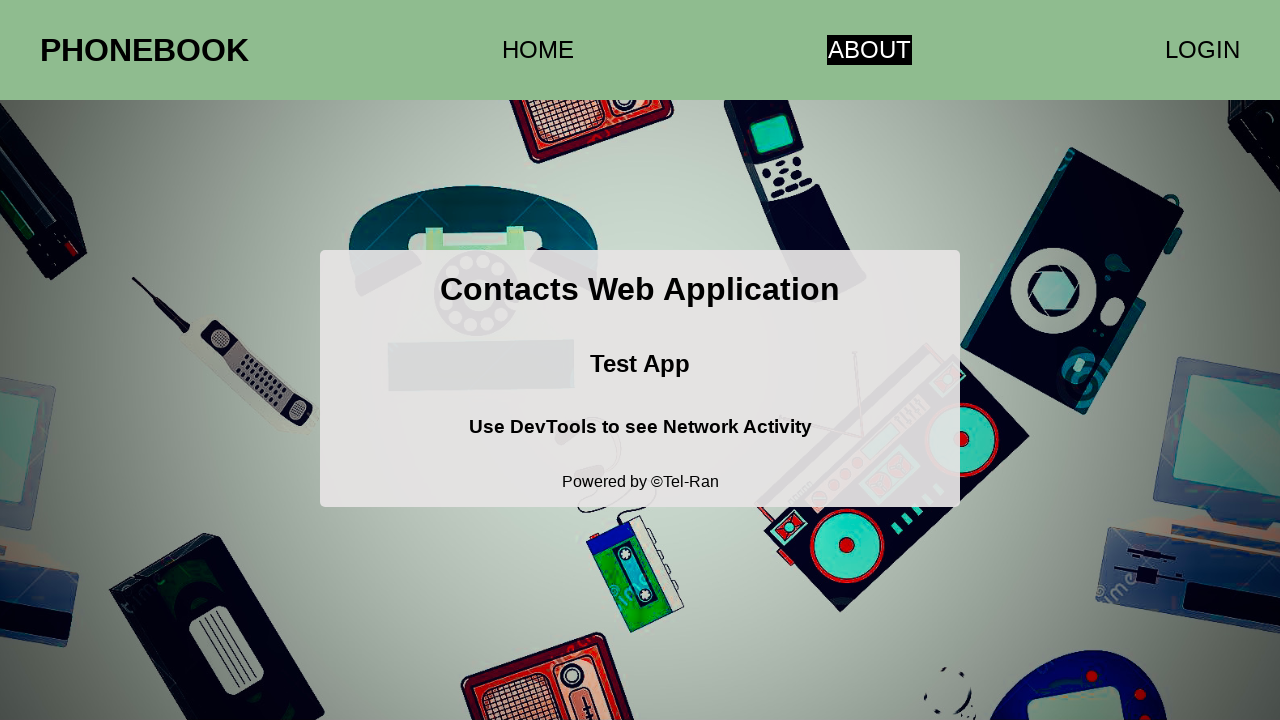